Performs drag and drop operation on jQuery UI demo page by dragging an element to a drop target

Starting URL: https://jqueryui.com/droppable/

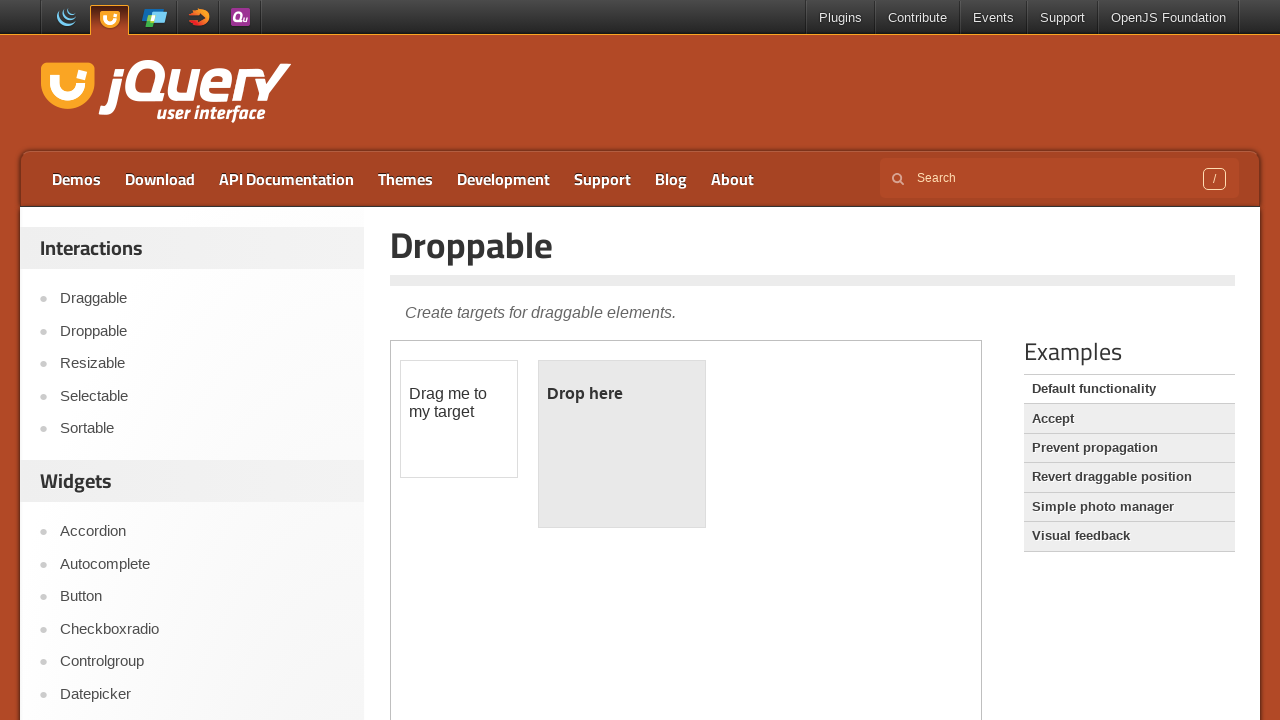

Navigated to jQuery UI droppable demo page
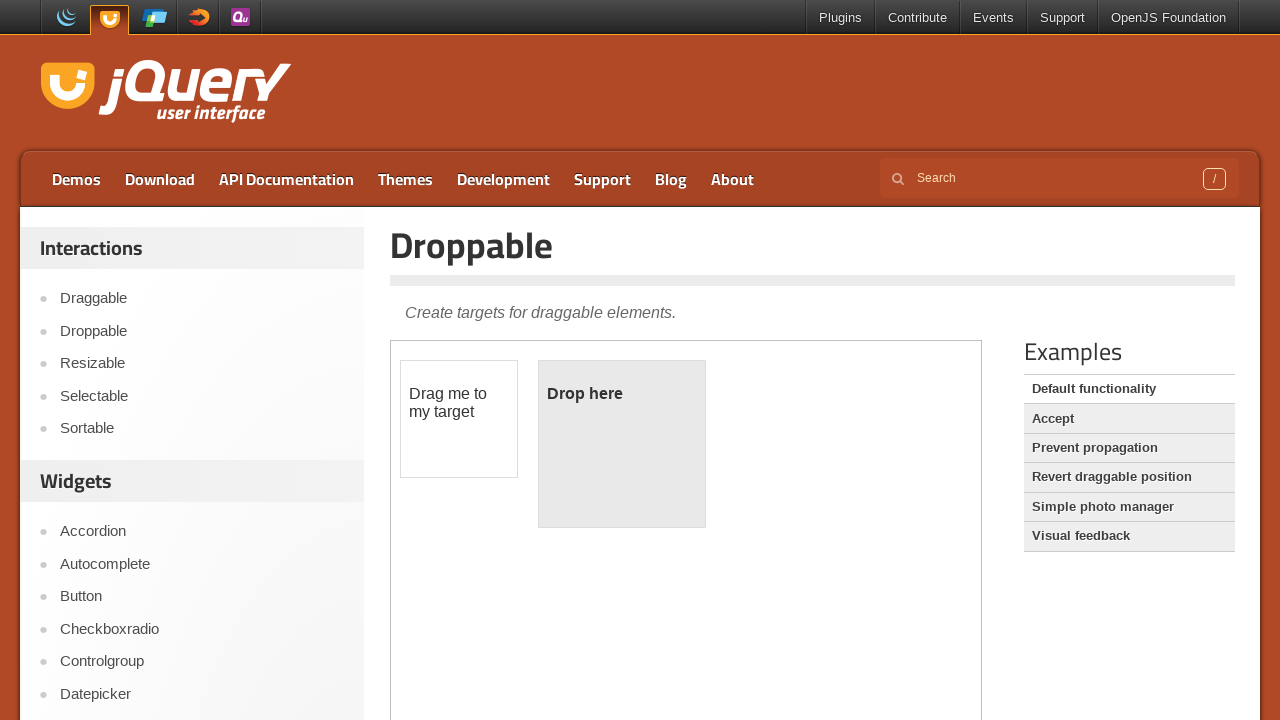

Located and switched to demo iframe
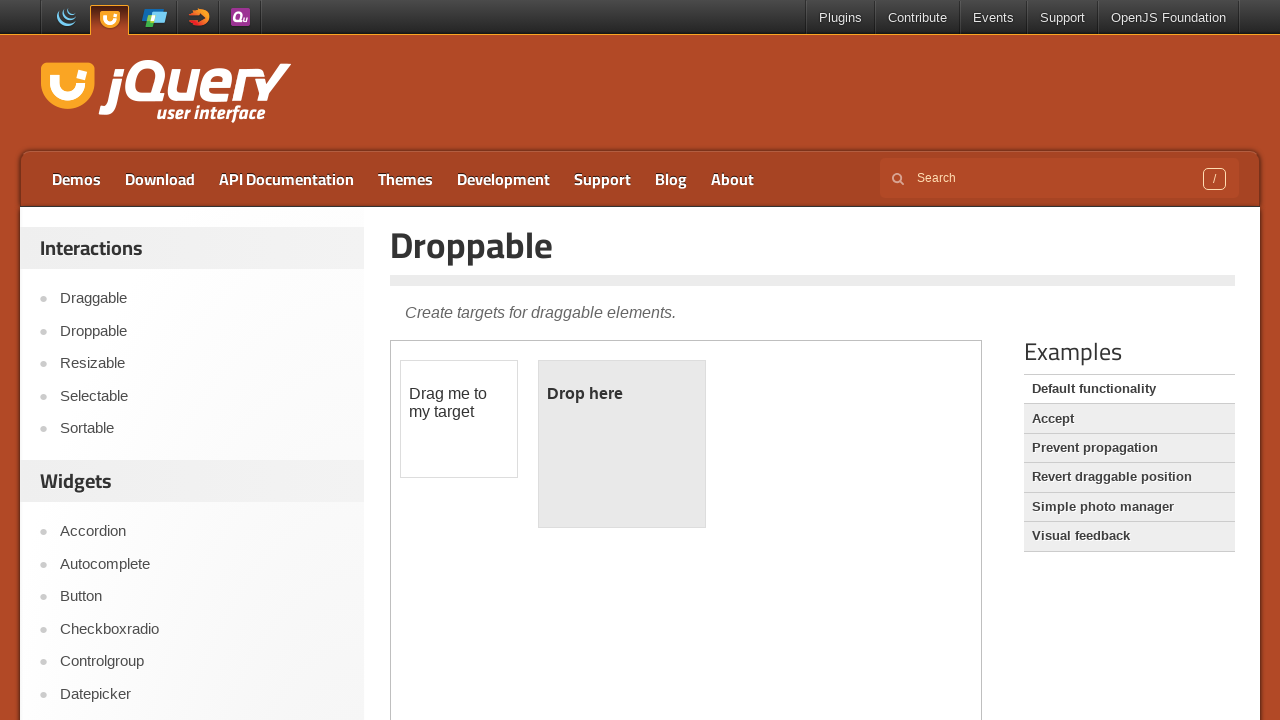

Located draggable element
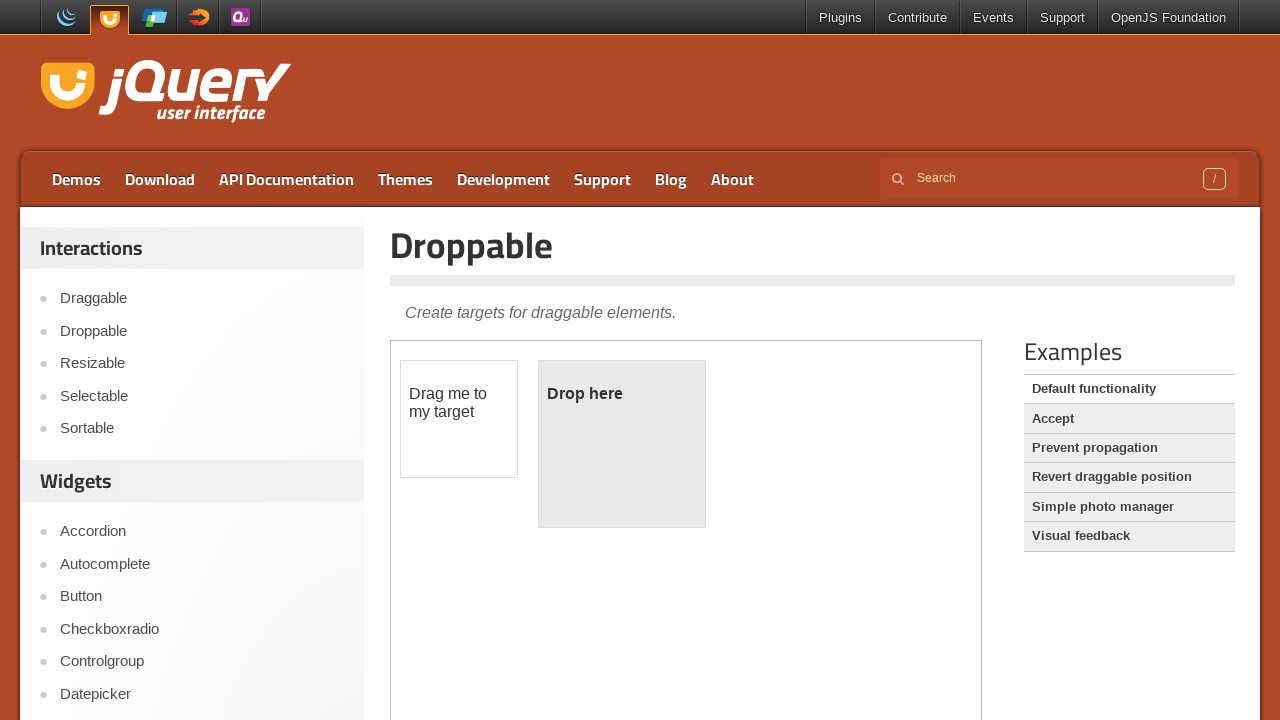

Located droppable target element
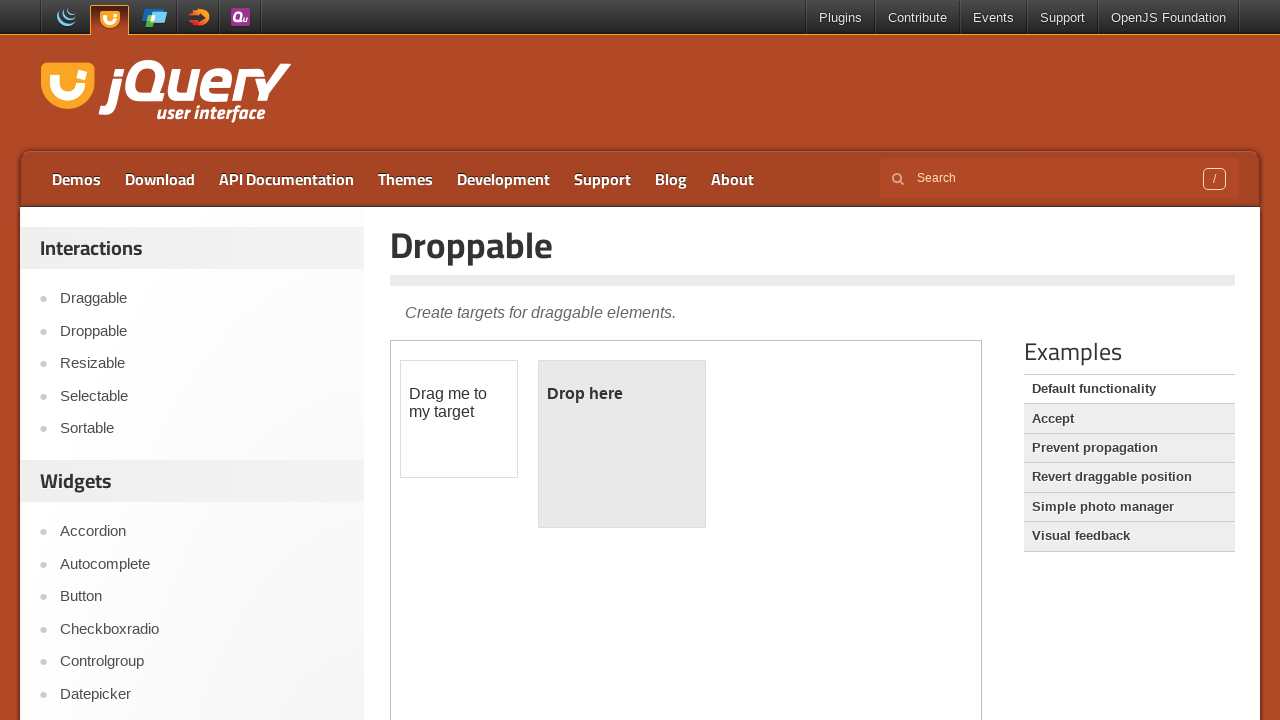

Performed drag and drop operation from draggable to droppable at (622, 444)
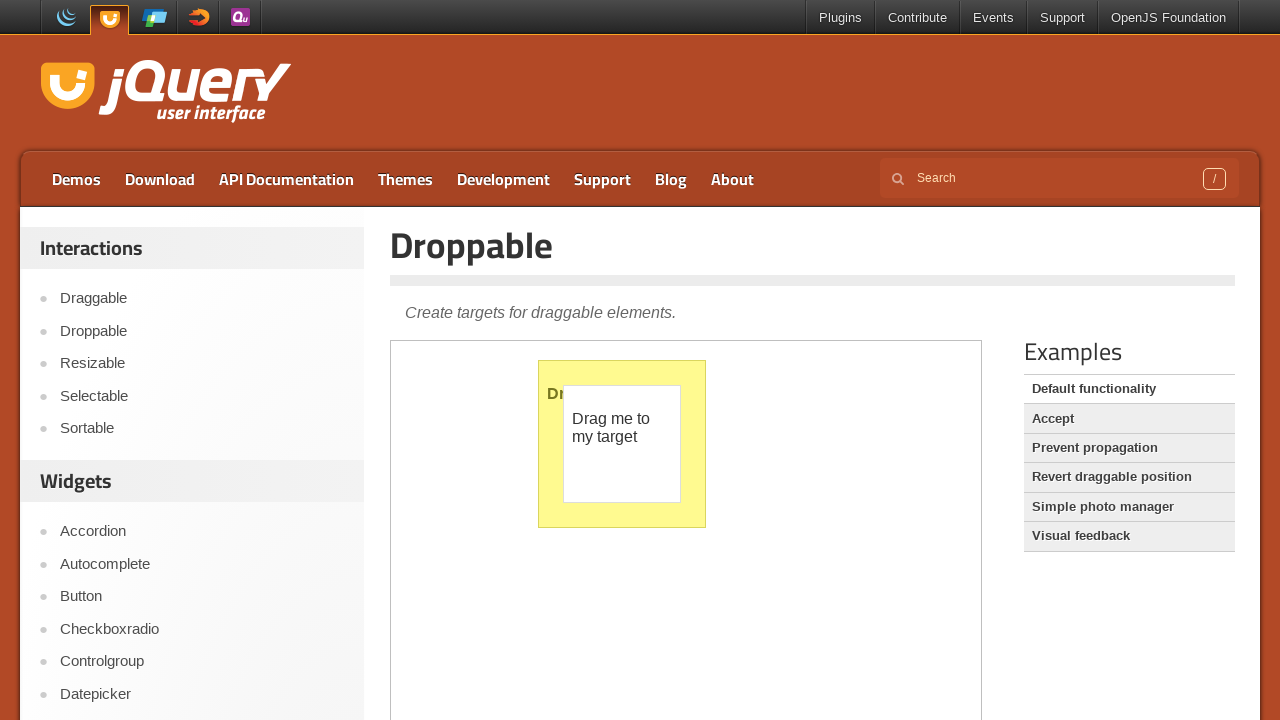

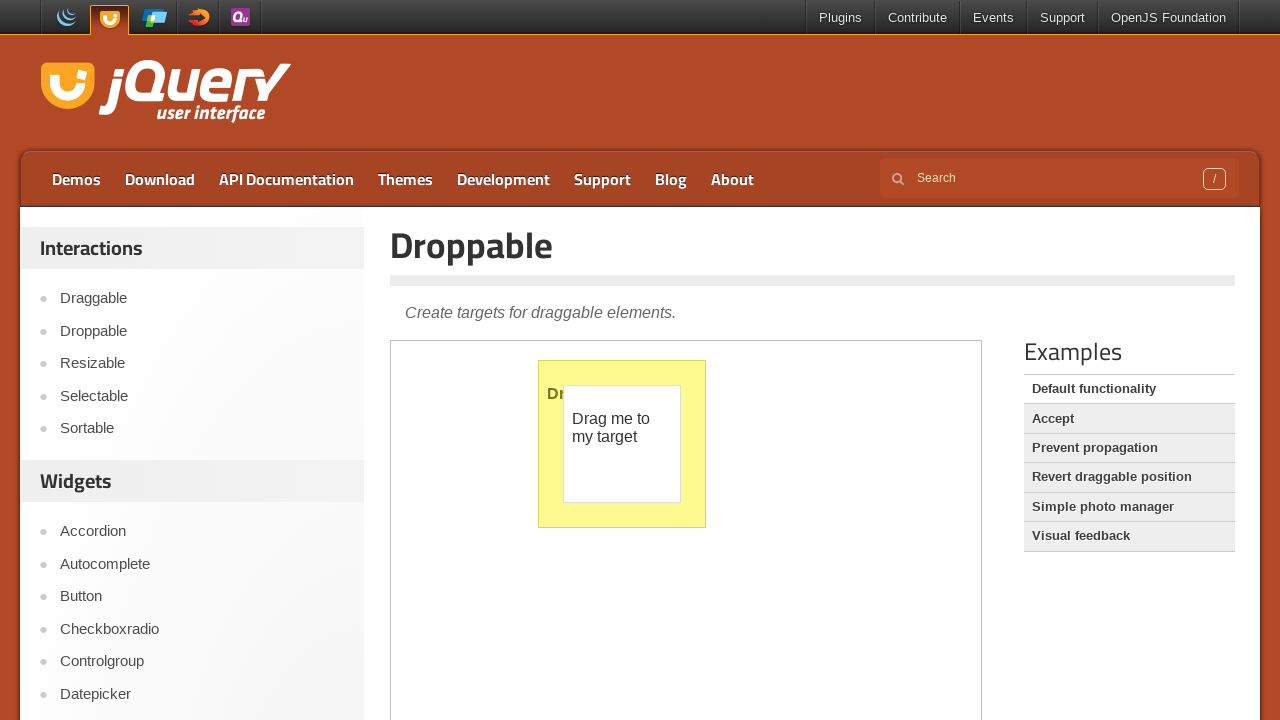